Tests file download functionality by clicking a download link and waiting for the download event

Starting URL: https://the-internet.herokuapp.com

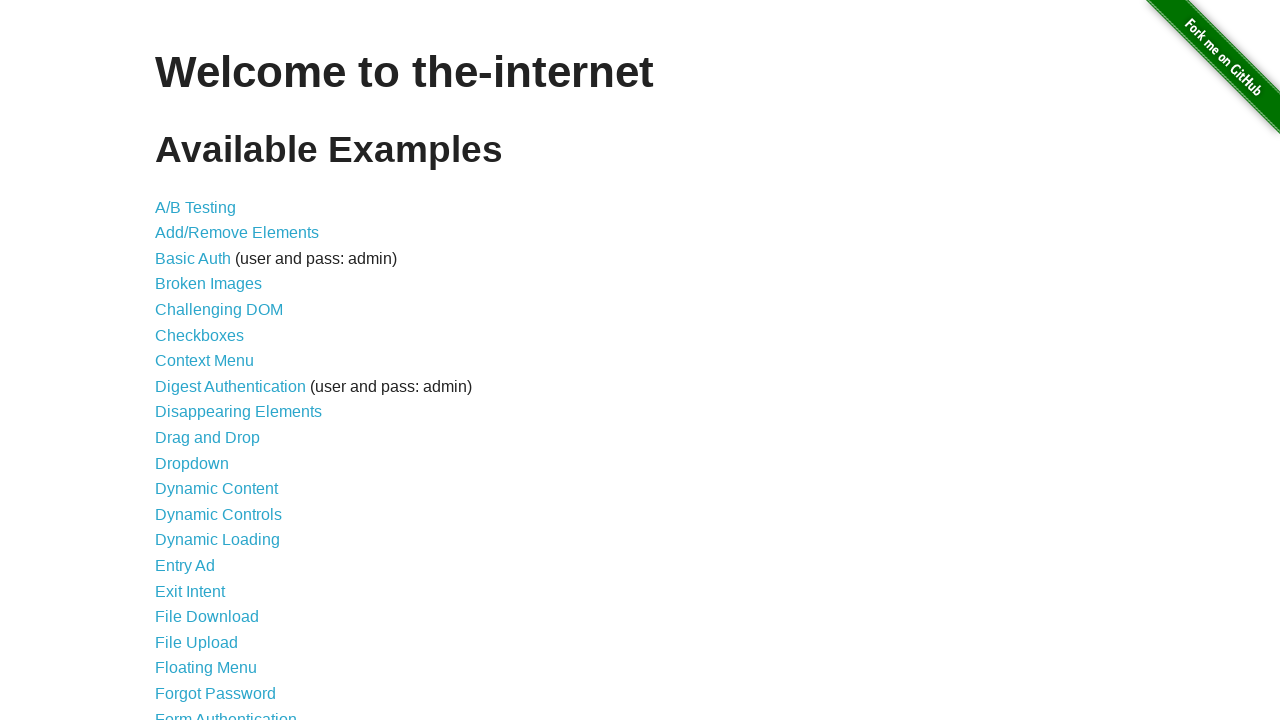

Clicked on File Download link at (207, 617) on a:has-text('File Download')
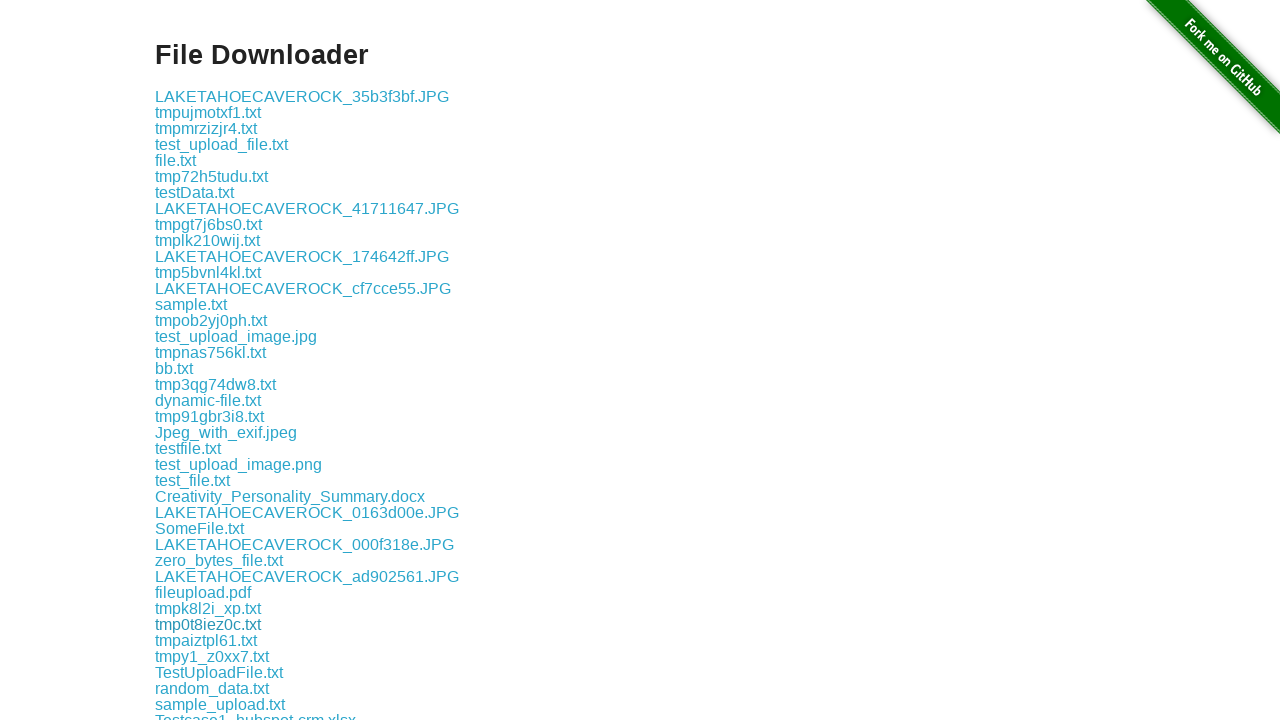

Download links loaded in the example div
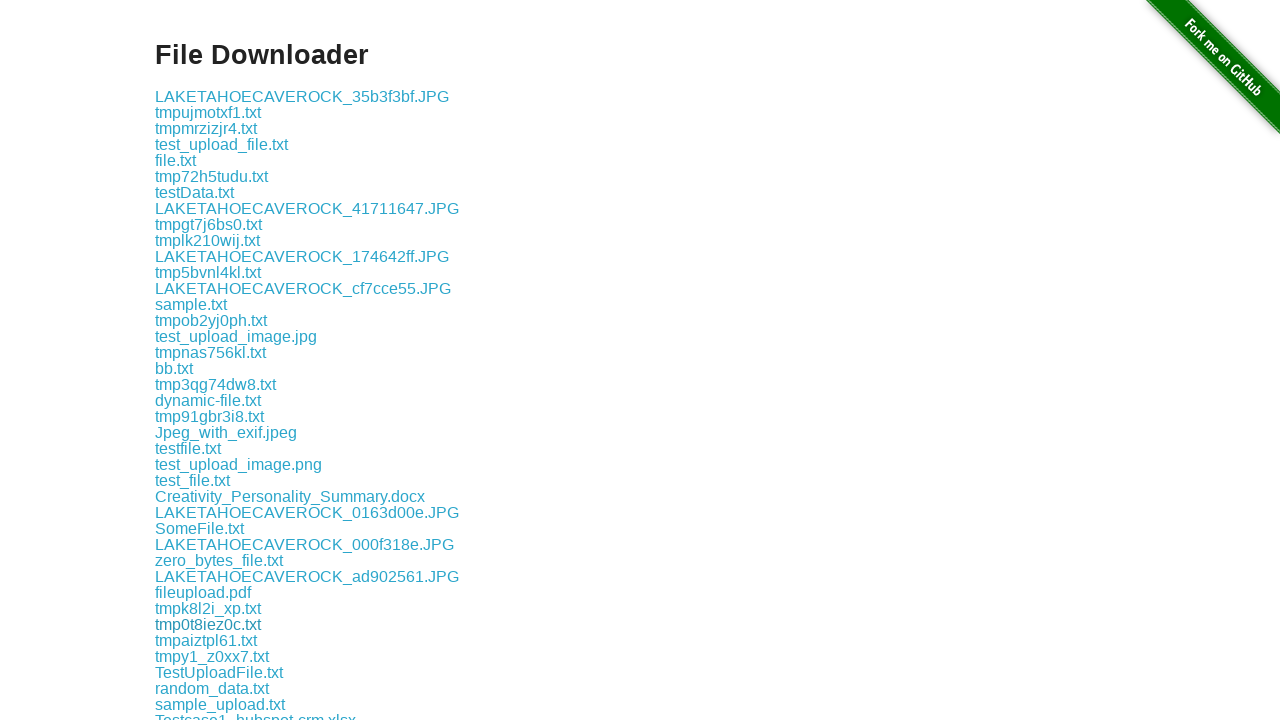

Clicked first download link and download started at (302, 96) on div.example a >> nth=0
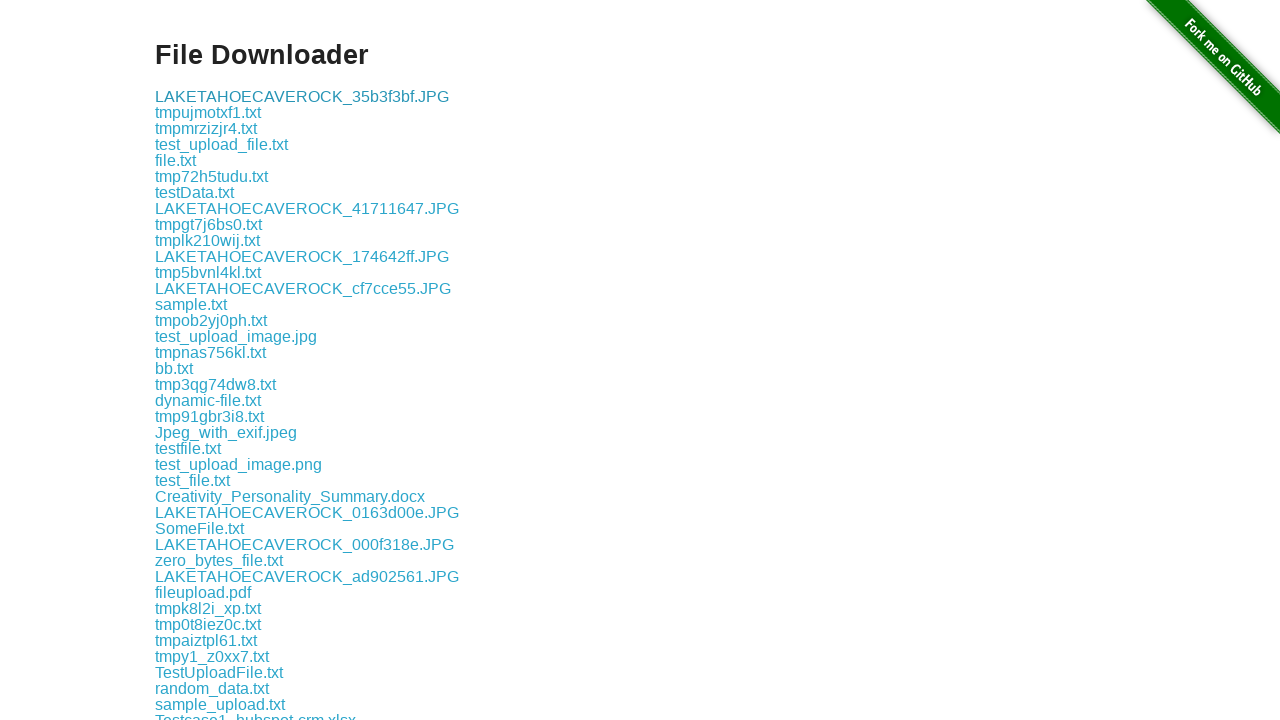

File download completed and download object retrieved
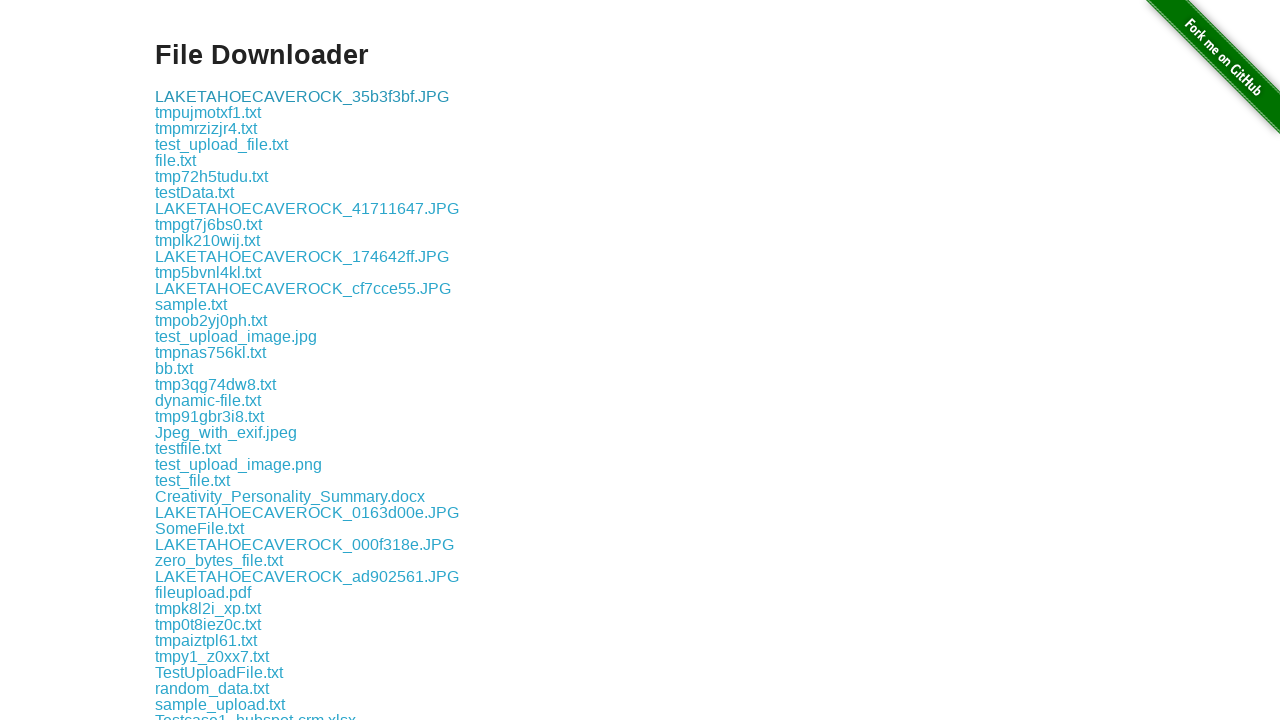

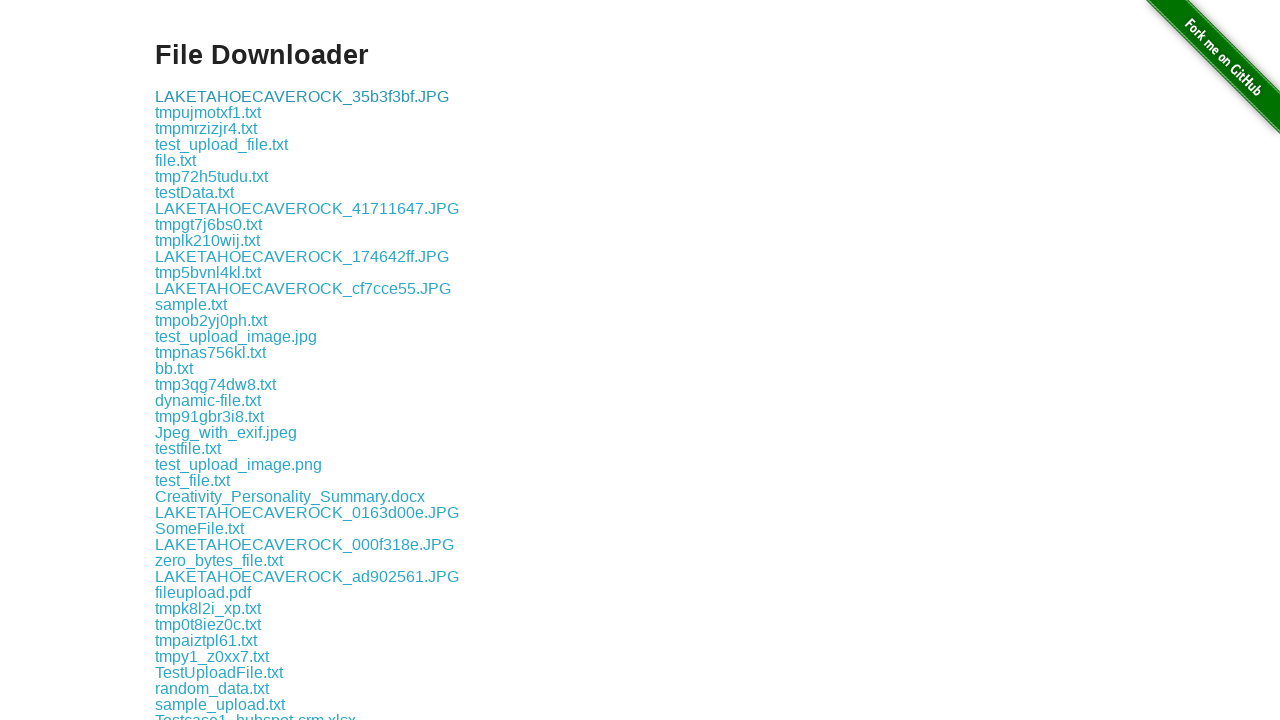